Tests loading both green and blue elements simultaneously, verifying the sequential loading states and final success message containing both colors.

Starting URL: https://acctabootcamp.github.io/site/examples/loading_color

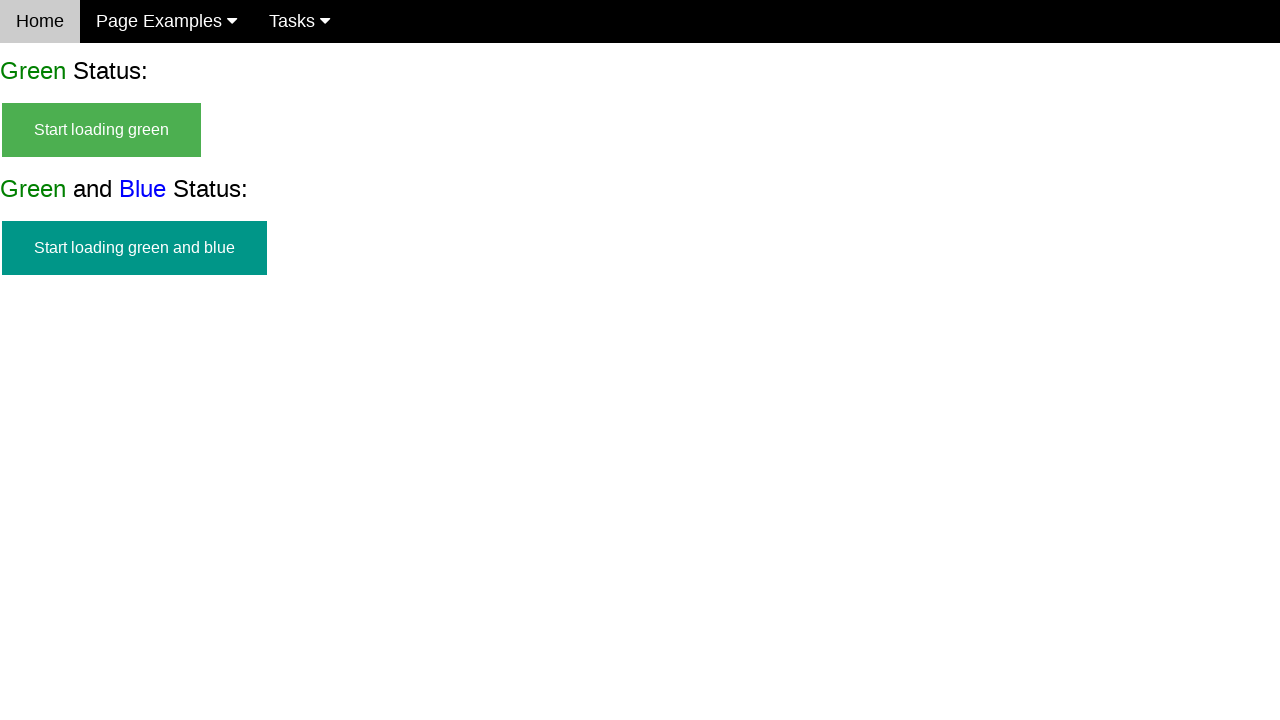

Waited for start button to appear
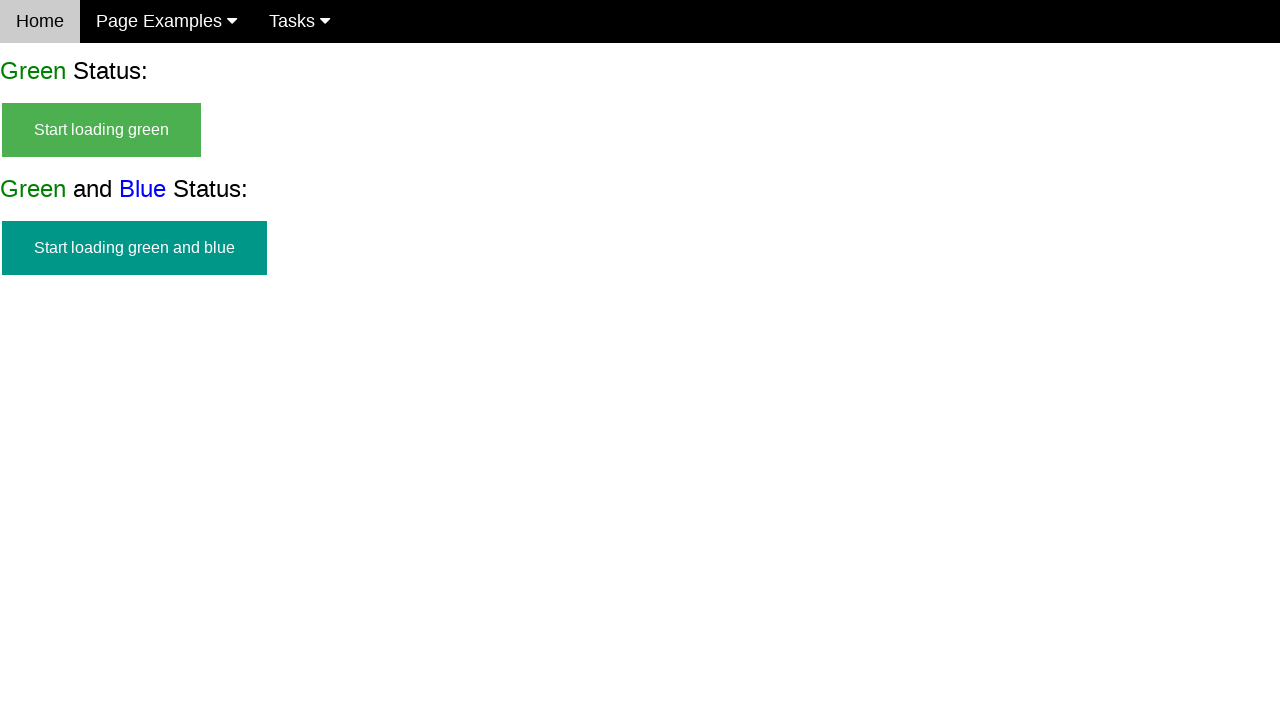

Clicked start button to load green and blue elements at (134, 248) on #start_green_and_blue
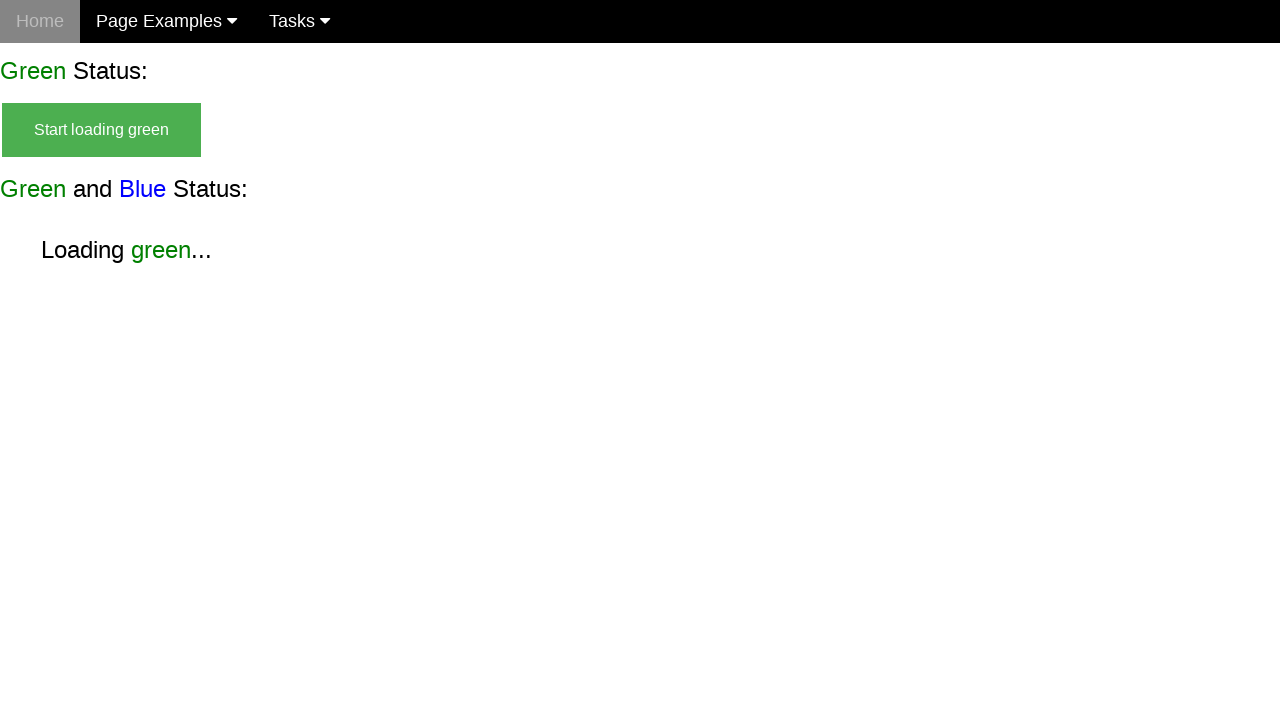

Green-only loader appeared
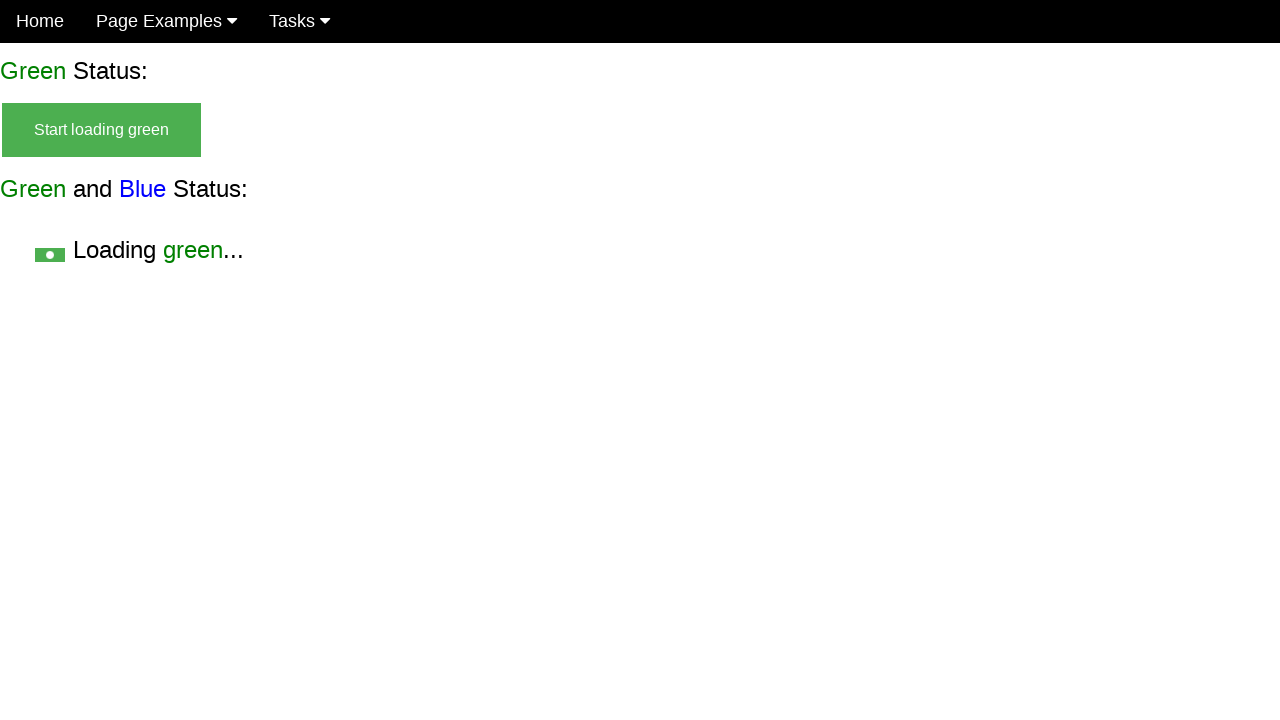

Verified start button is hidden
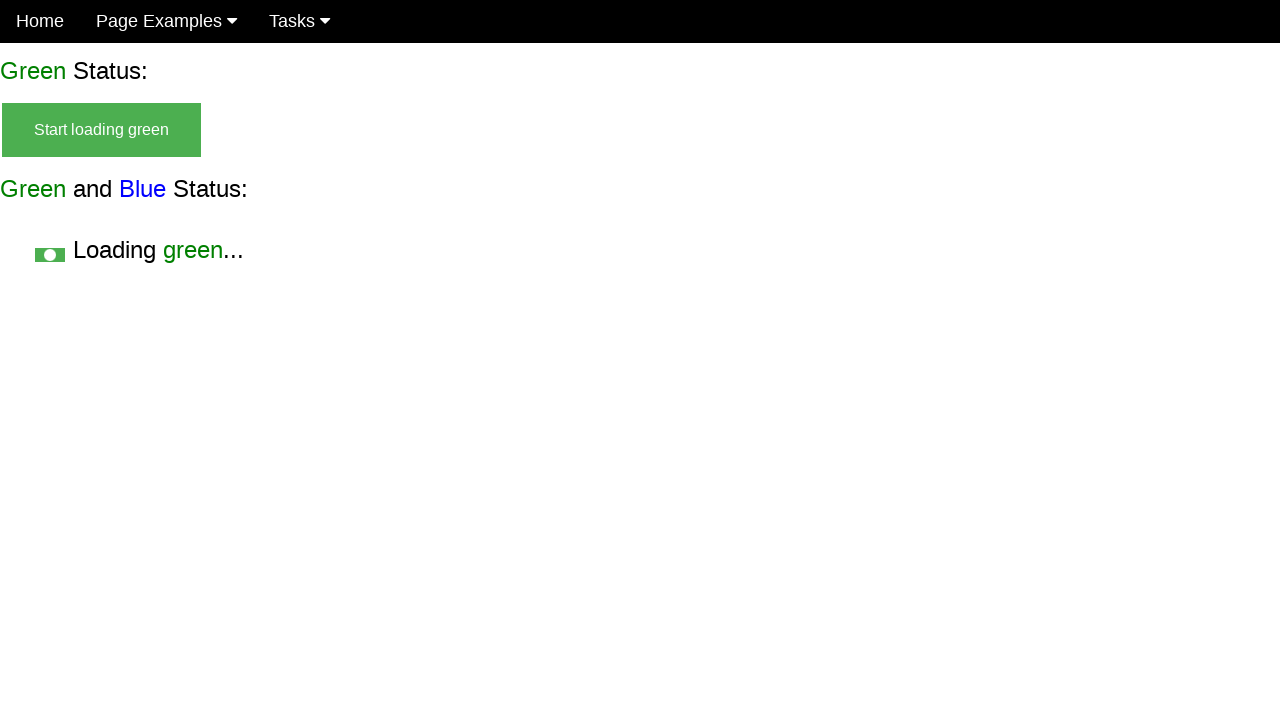

Green and blue loader appeared
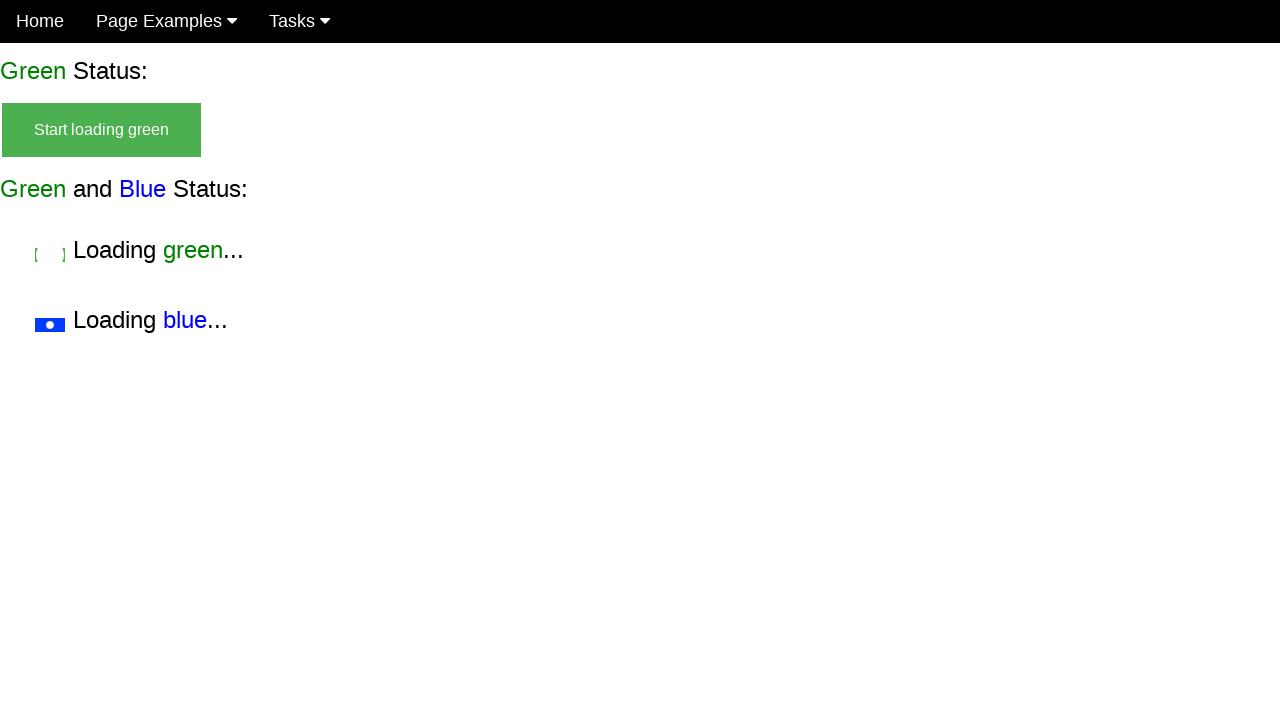

Verified green-only loader is still visible
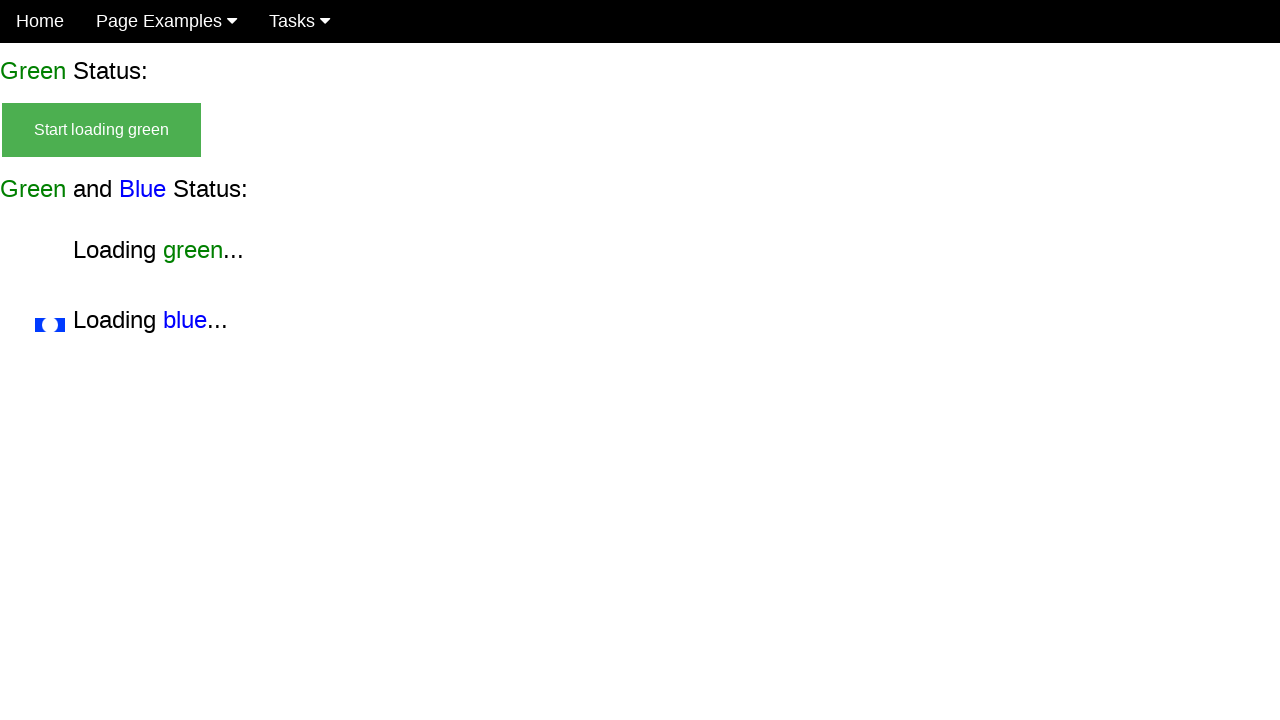

Verified green and blue loader is visible
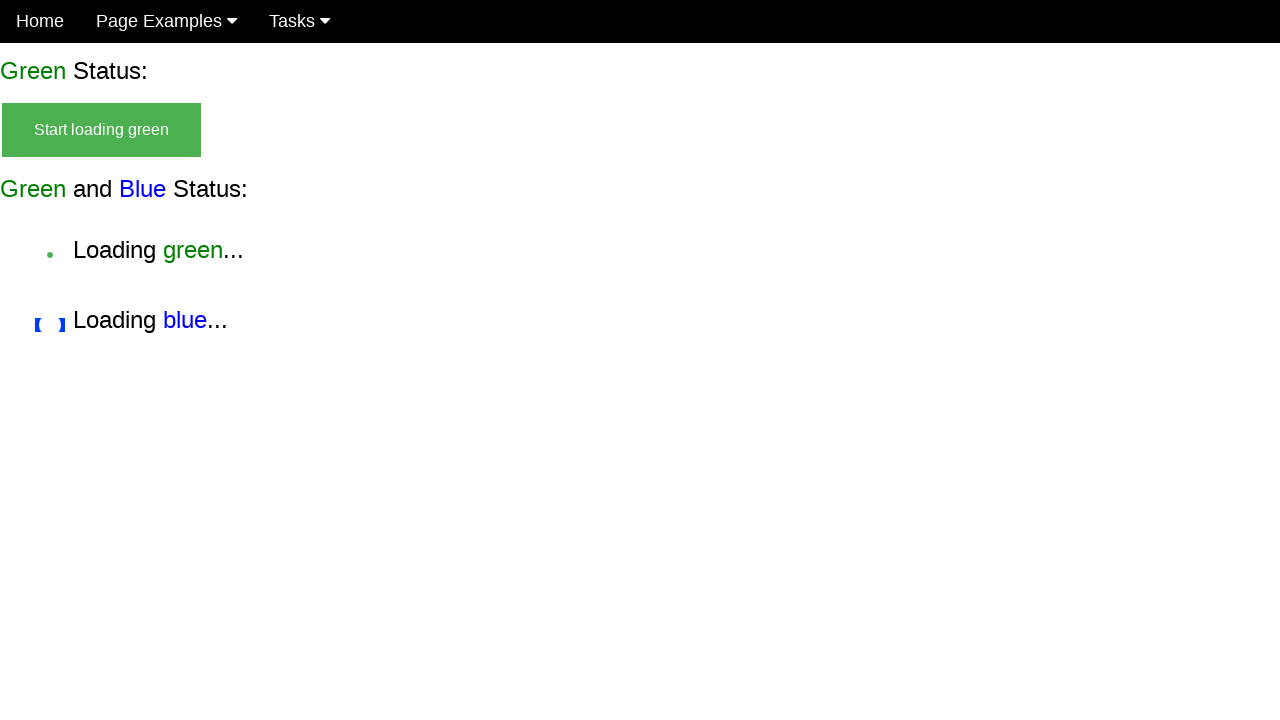

Finish status message appeared
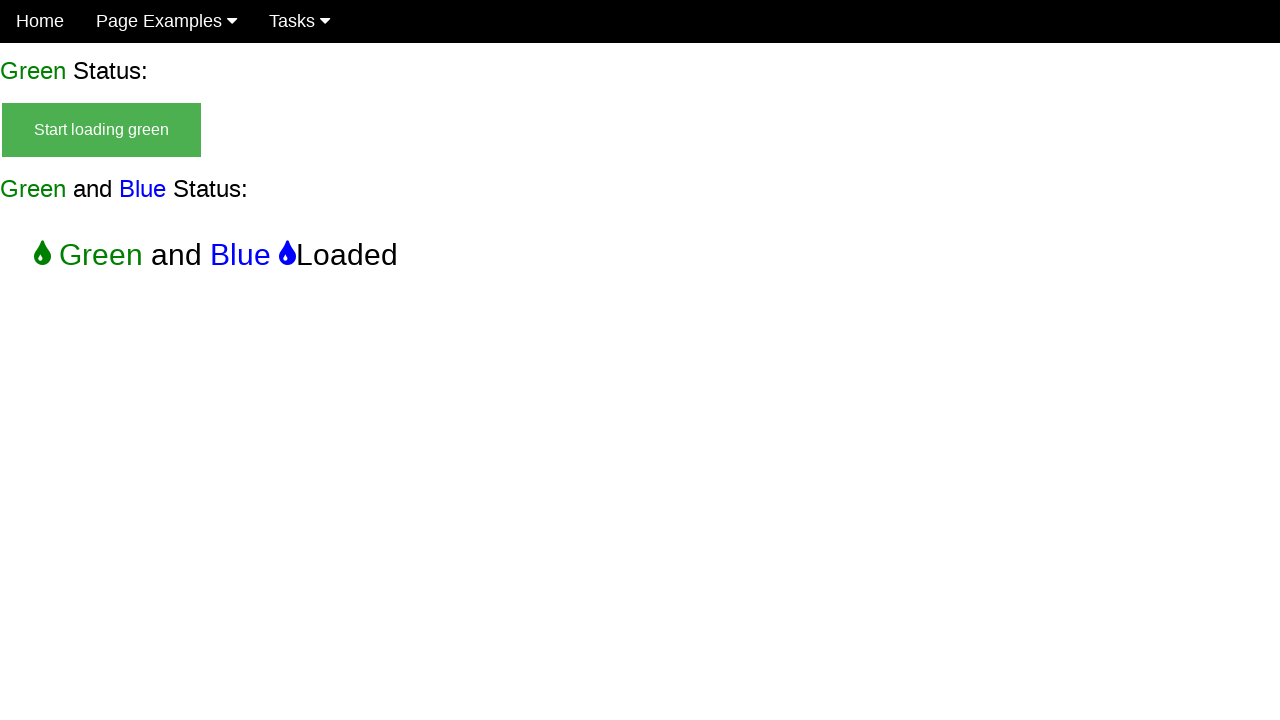

Verified green-only loader is hidden
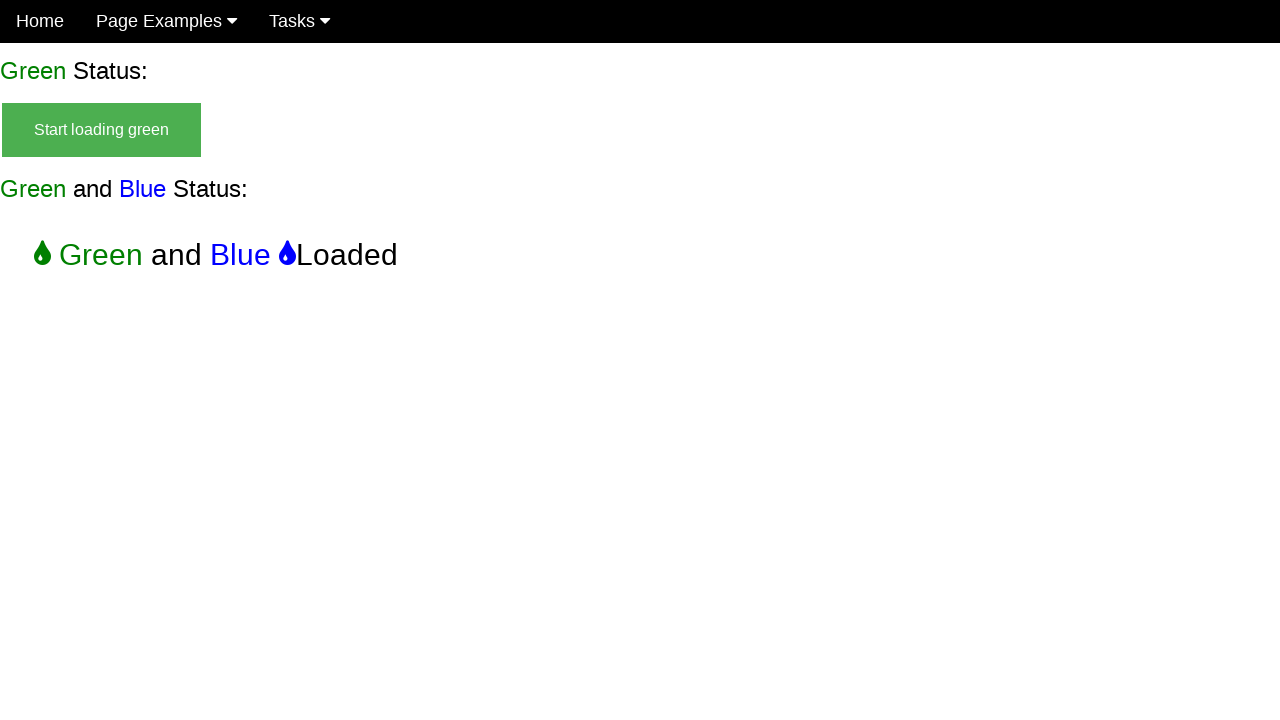

Verified green and blue loader is hidden
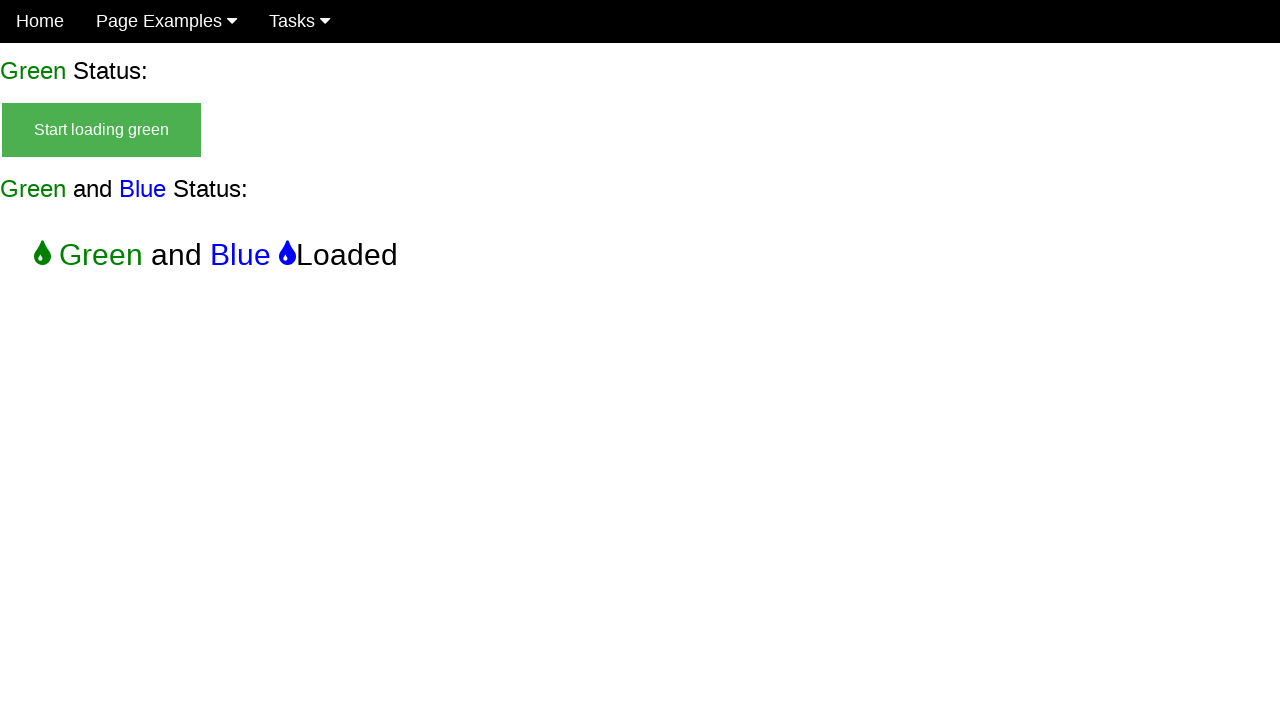

Retrieved final status message text
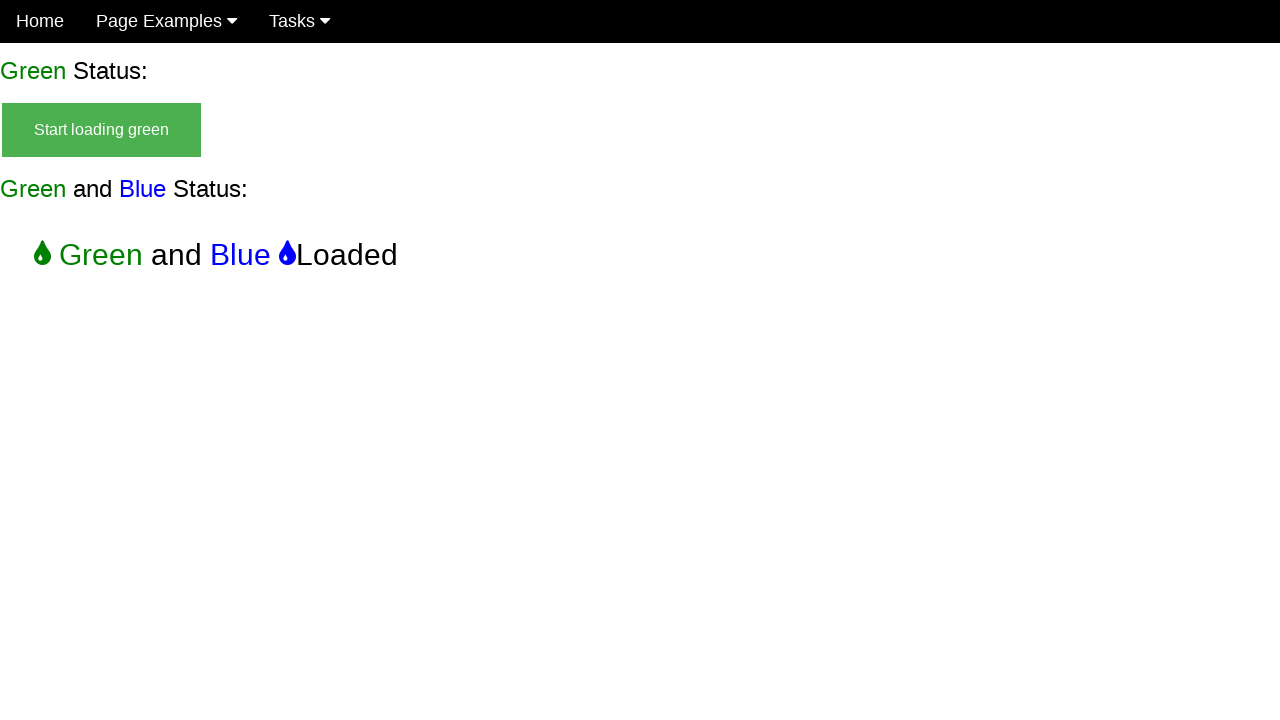

Verified 'green' is in status message
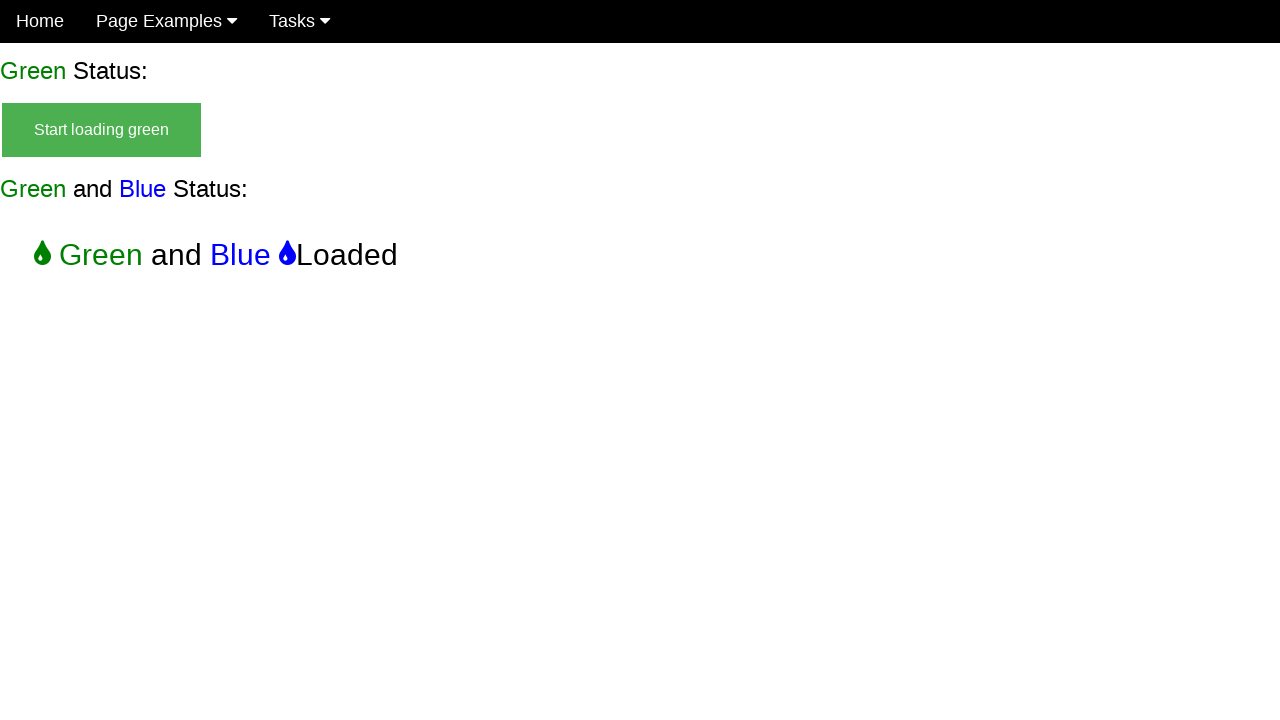

Verified 'blue' is in status message
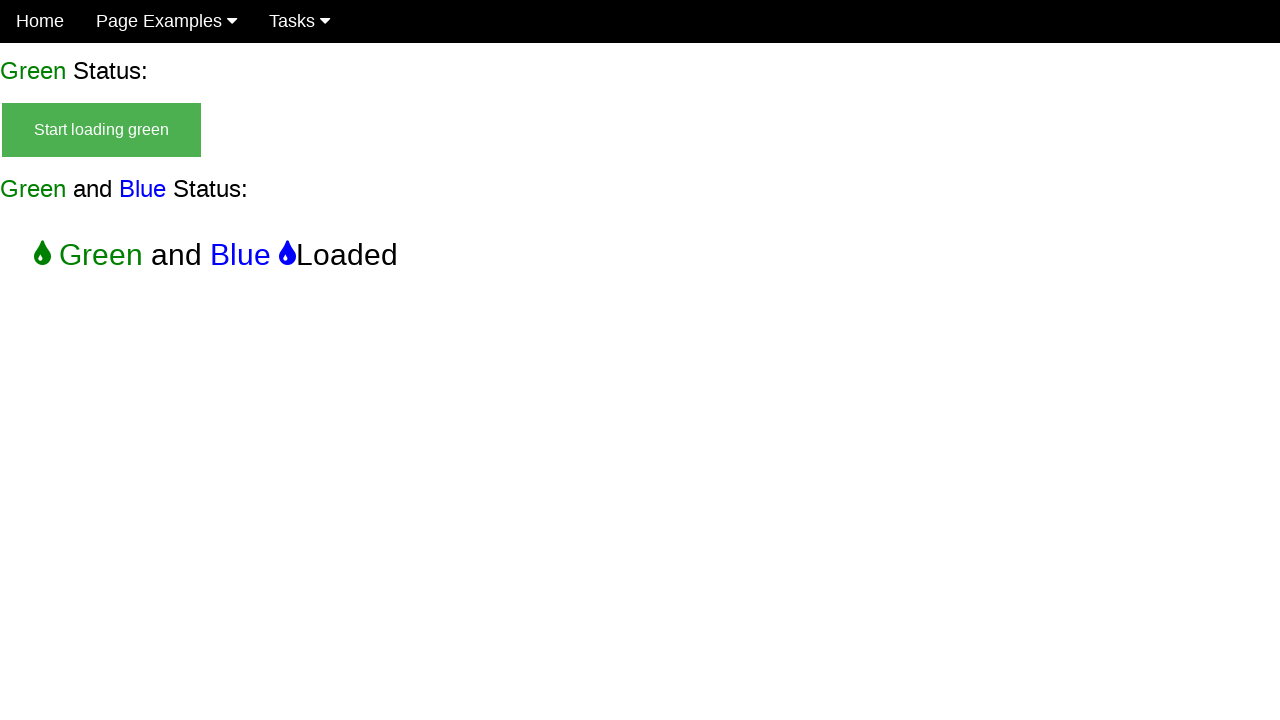

Verified 'loaded' is in status message
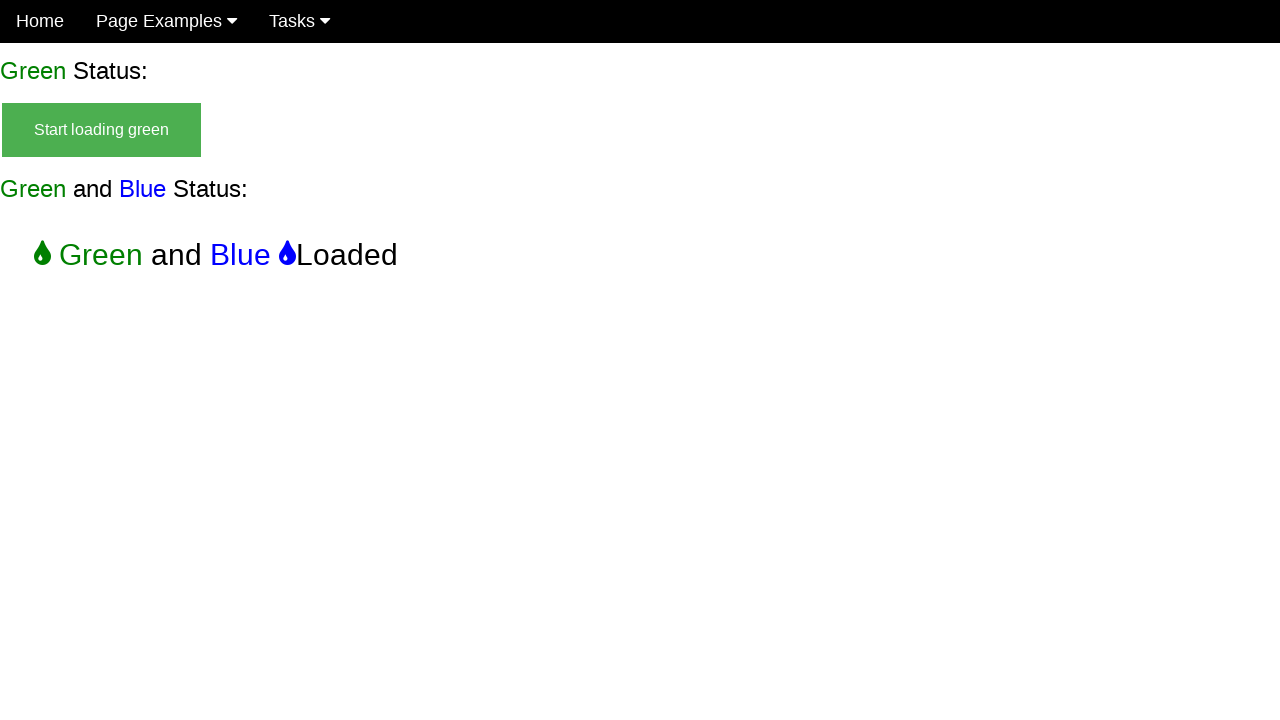

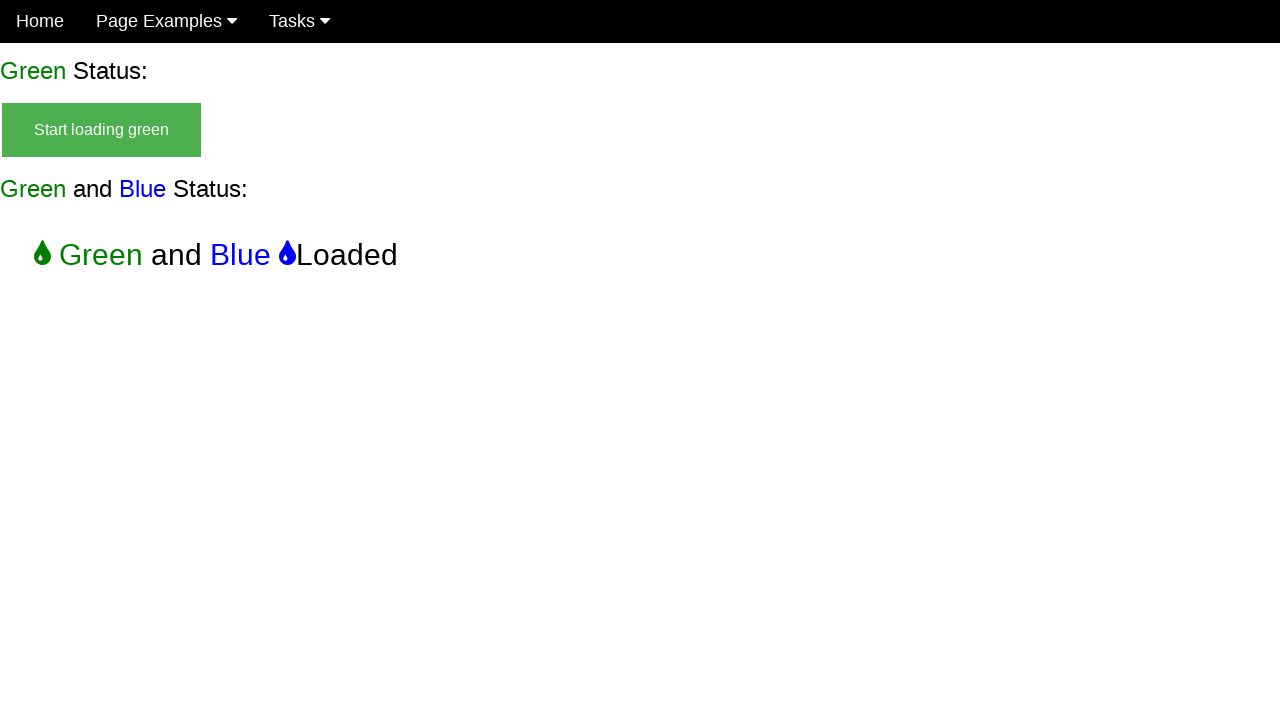